Tests multiple file upload functionality on W3Schools by selecting multiple files via a file input element inside an iframe

Starting URL: https://www.w3schools.com/jsref/tryit.asp?filename=tryjsref_fileupload_multiple

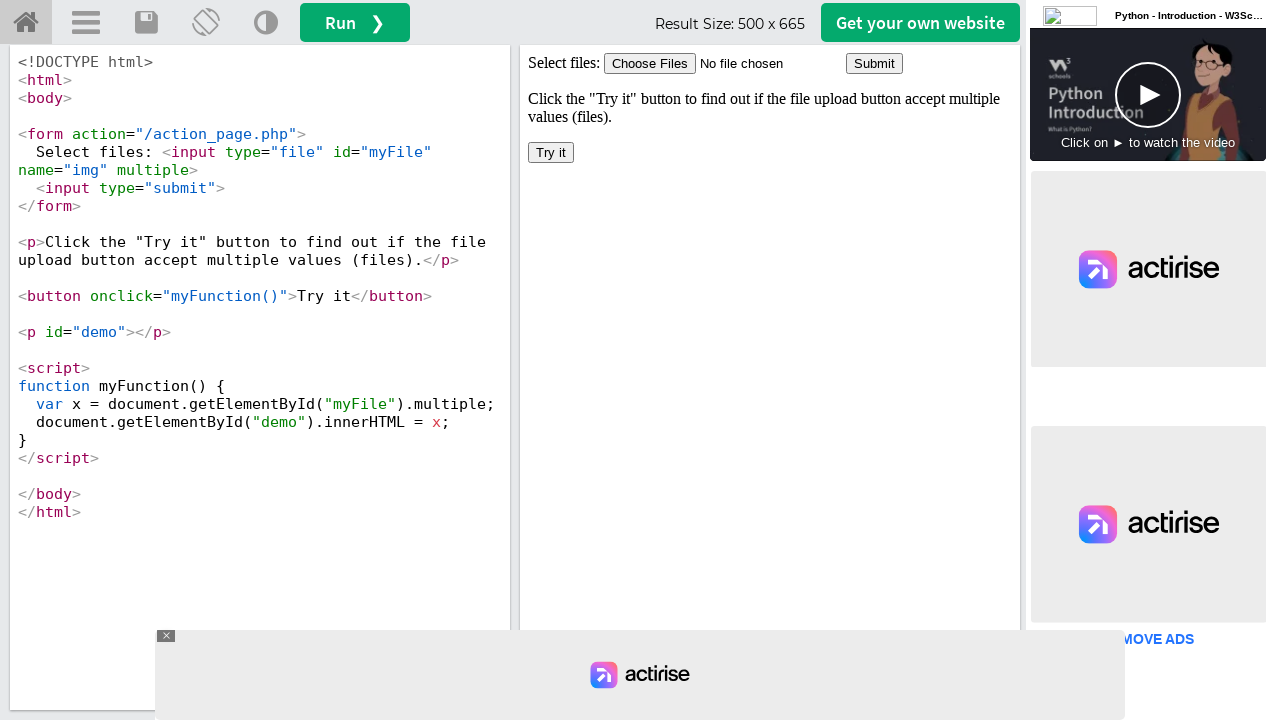

Created temporary test file 1 (test_document1.txt)
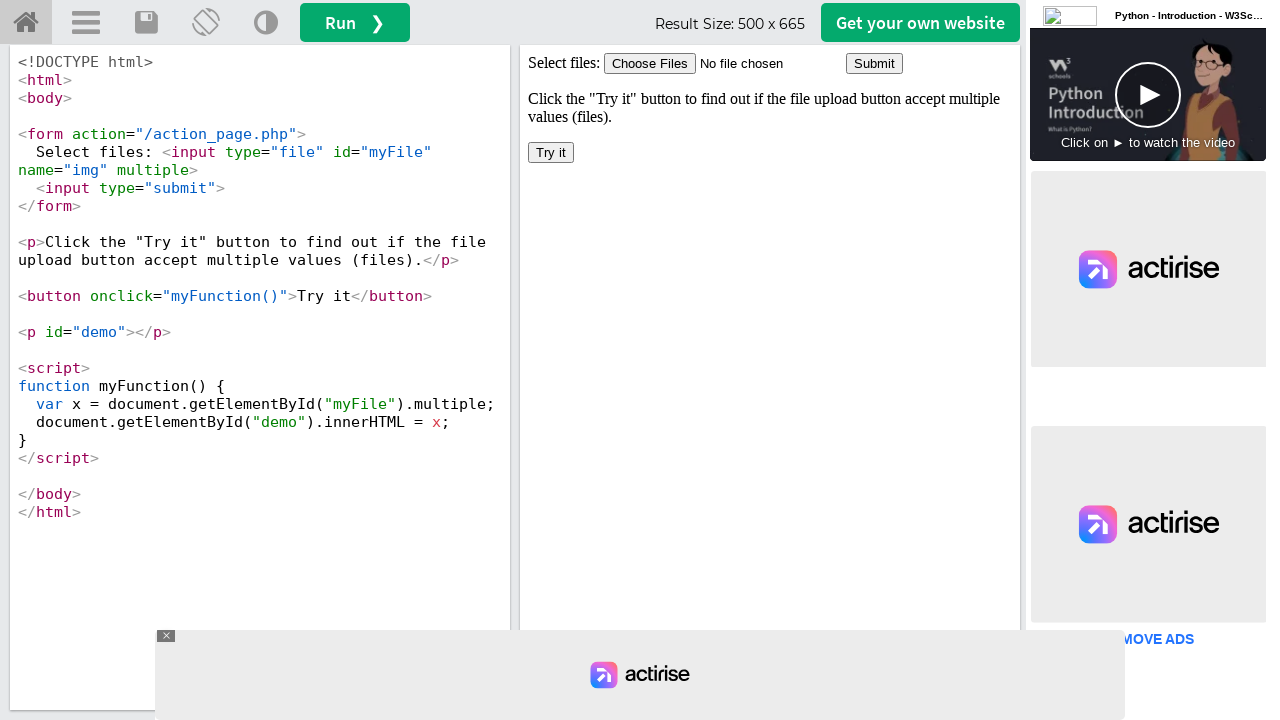

Created temporary test file 2 (test_document2.txt)
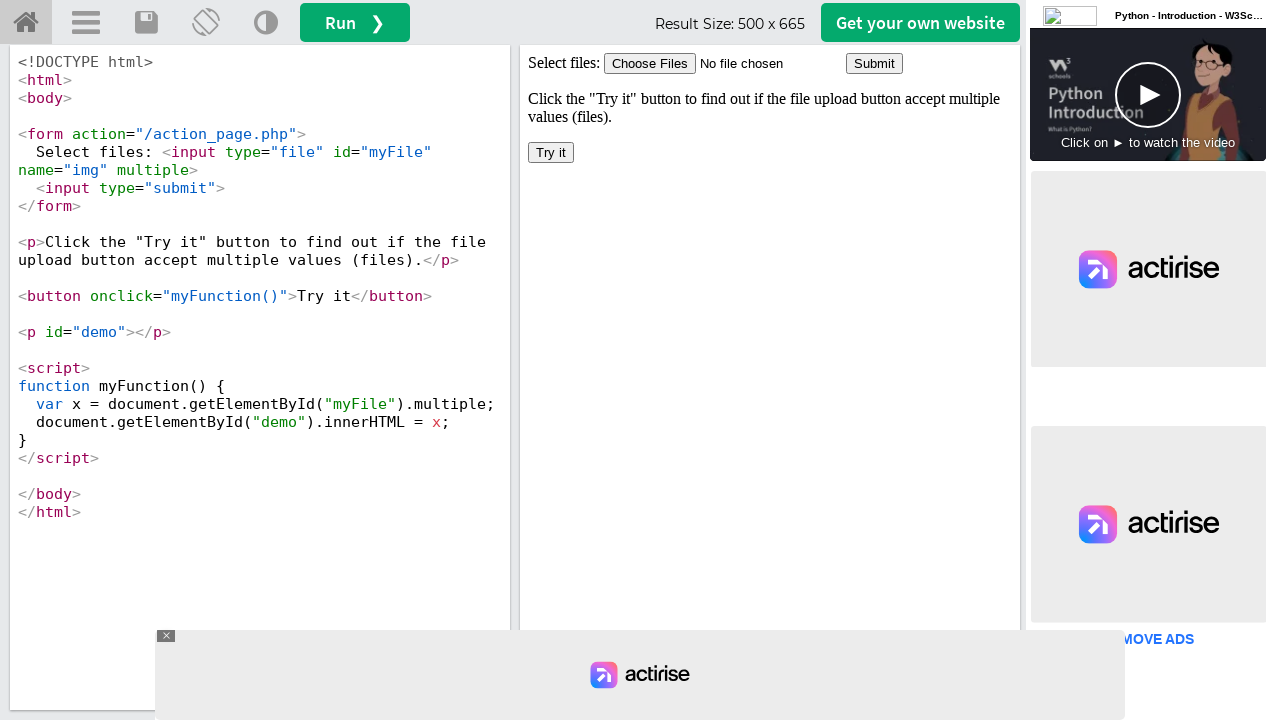

Uploaded multiple files (test_document1.txt and test_document2.txt) to file input inside iframe
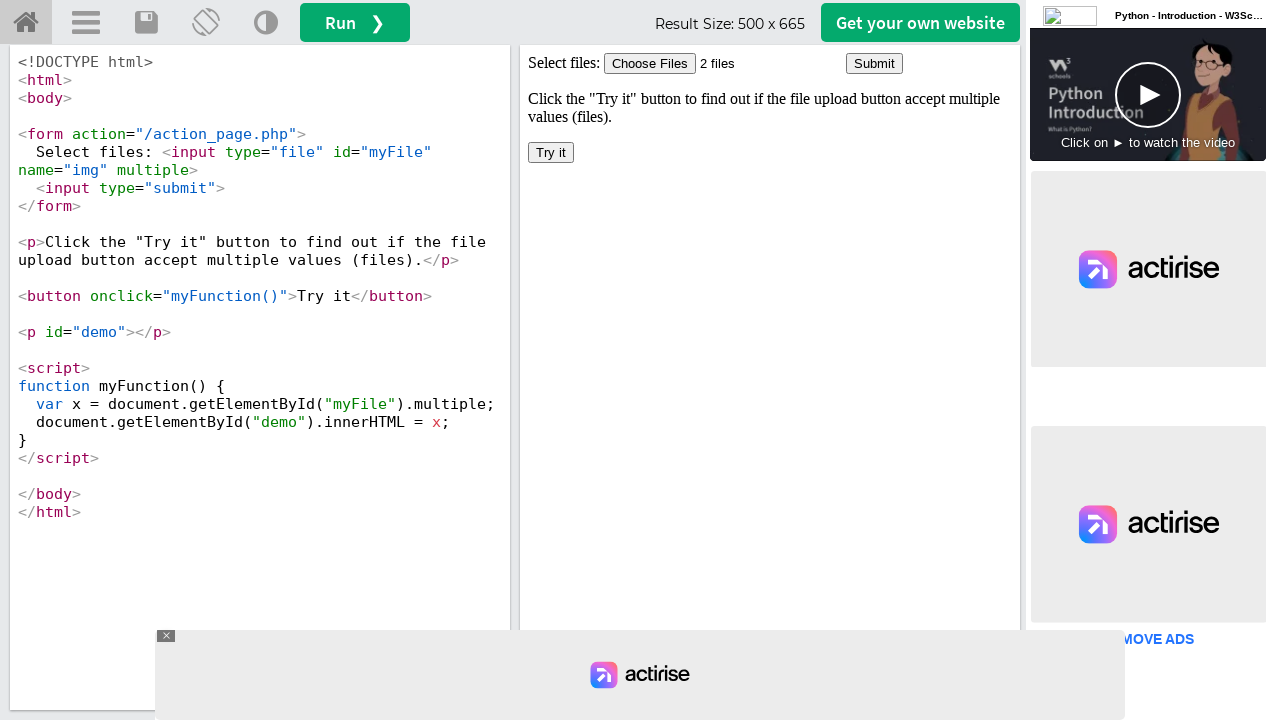

Deleted temporary test file 1
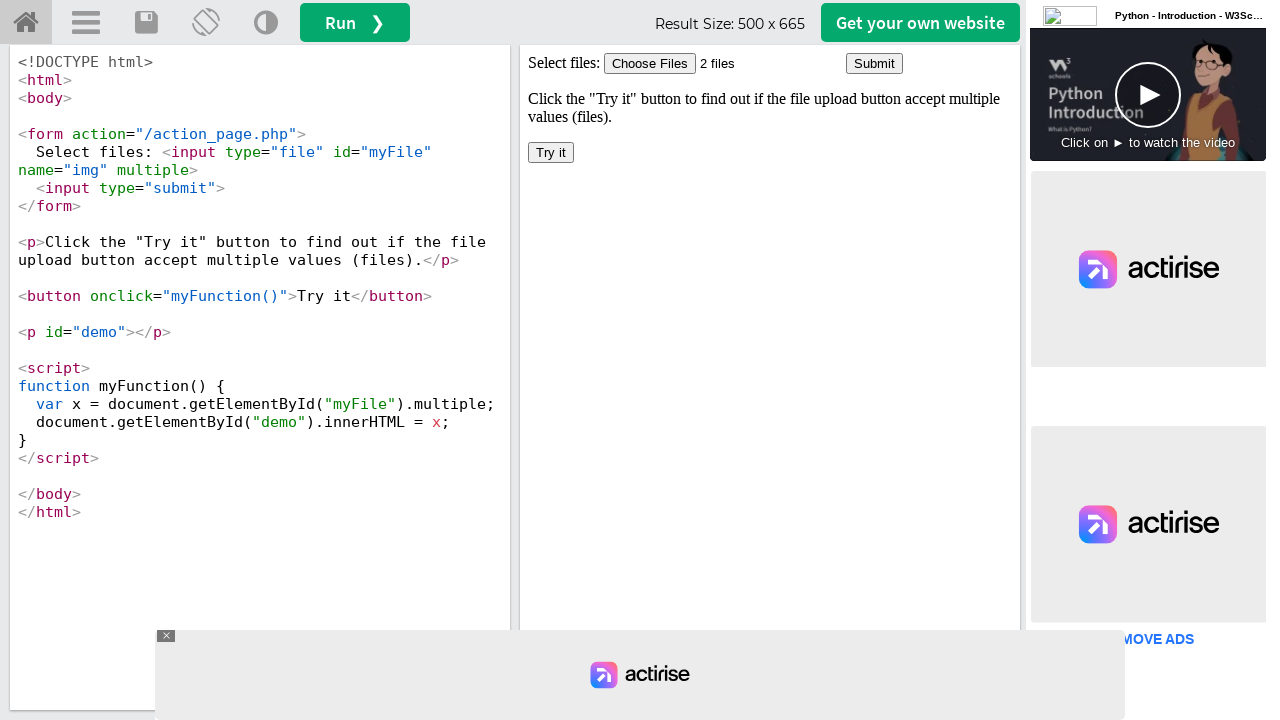

Deleted temporary test file 2
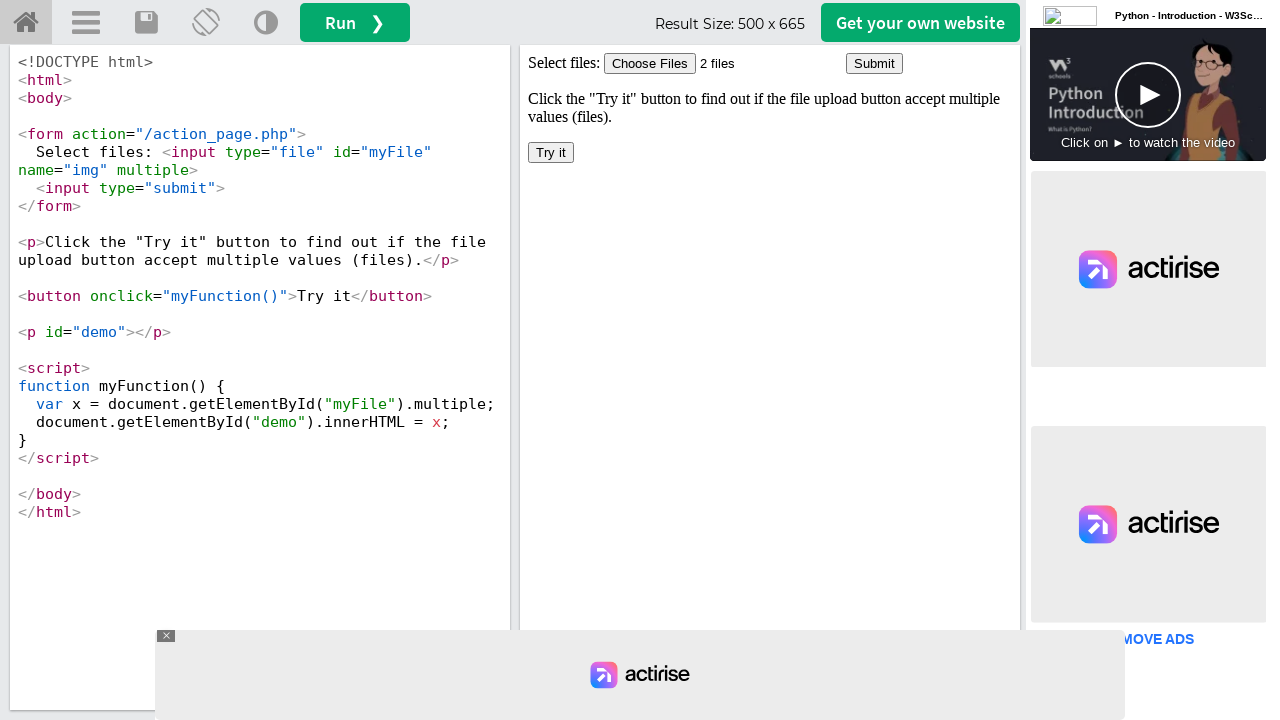

Removed temporary directory
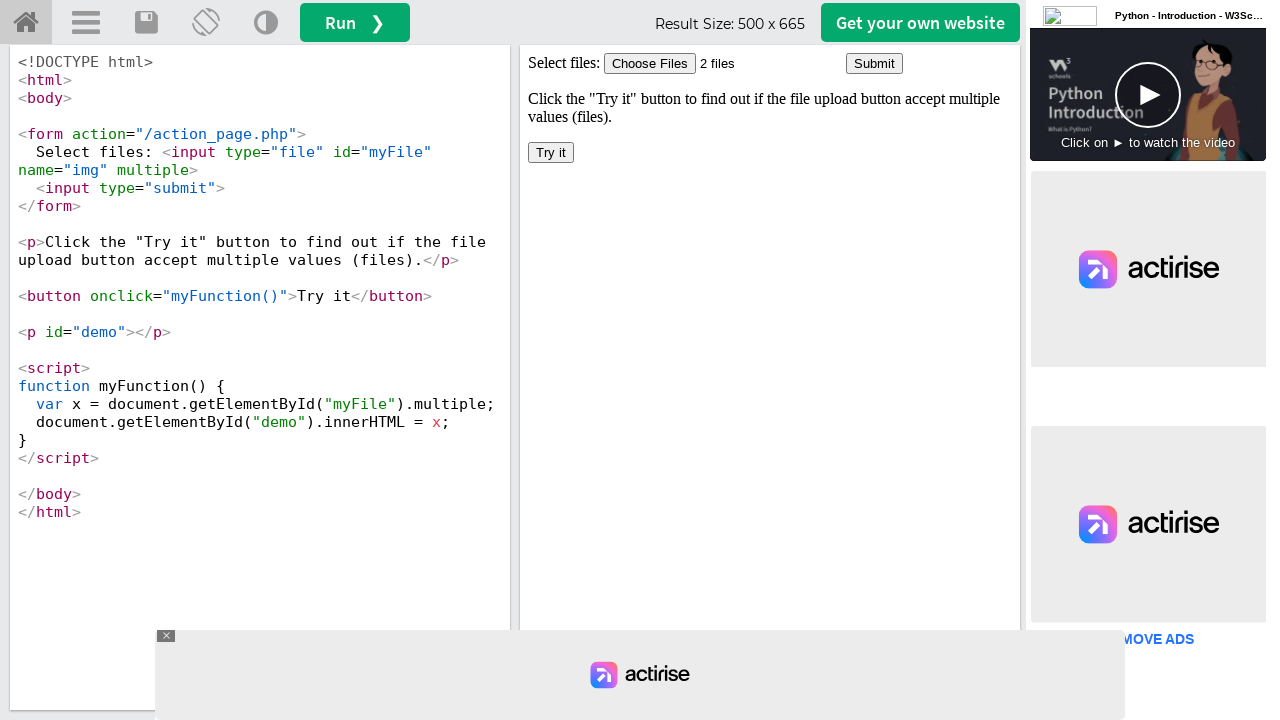

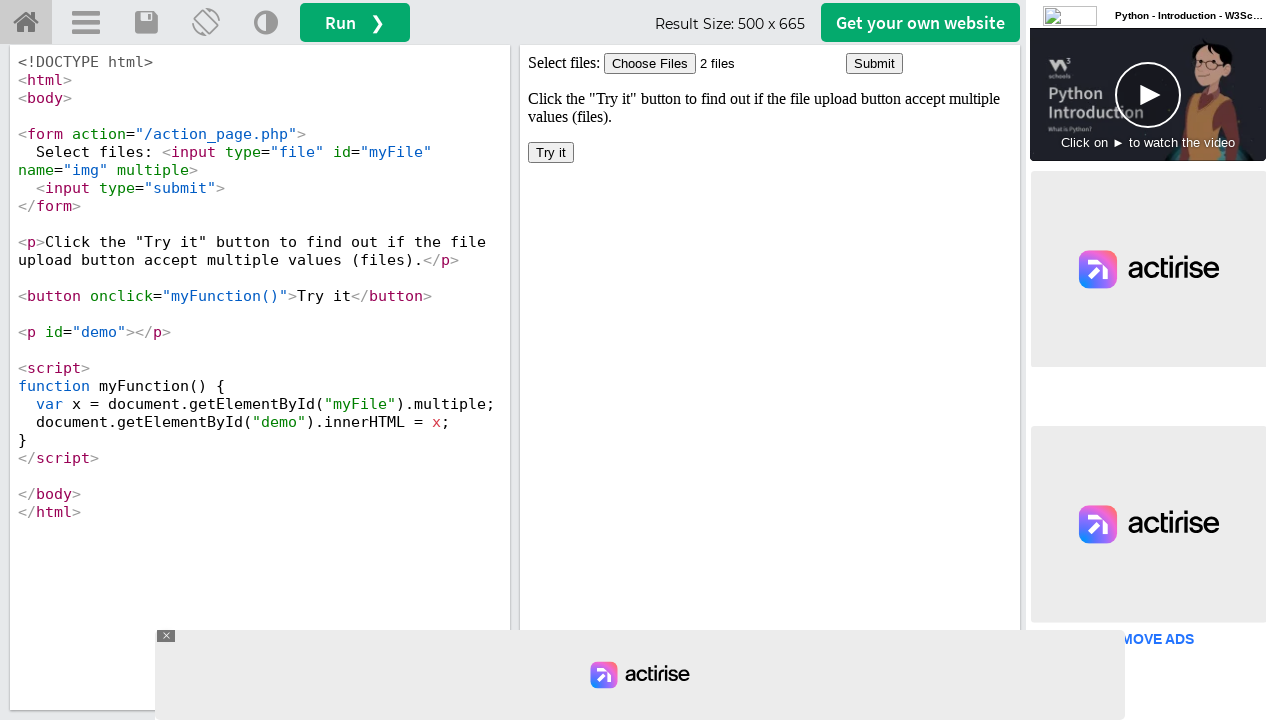